Tests unmarking a completed todo item by unchecking its checkbox

Starting URL: https://demo.playwright.dev/todomvc

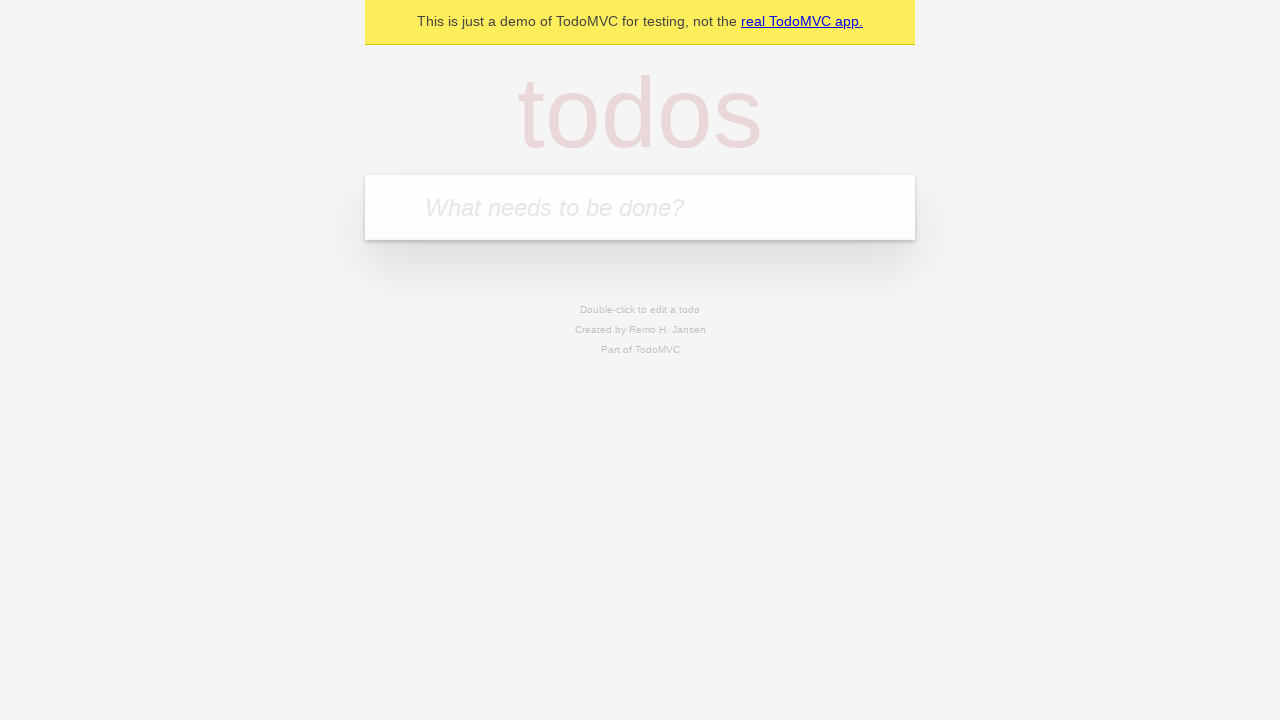

Filled todo input with 'buy some cheese' on internal:attr=[placeholder="What needs to be done?"i]
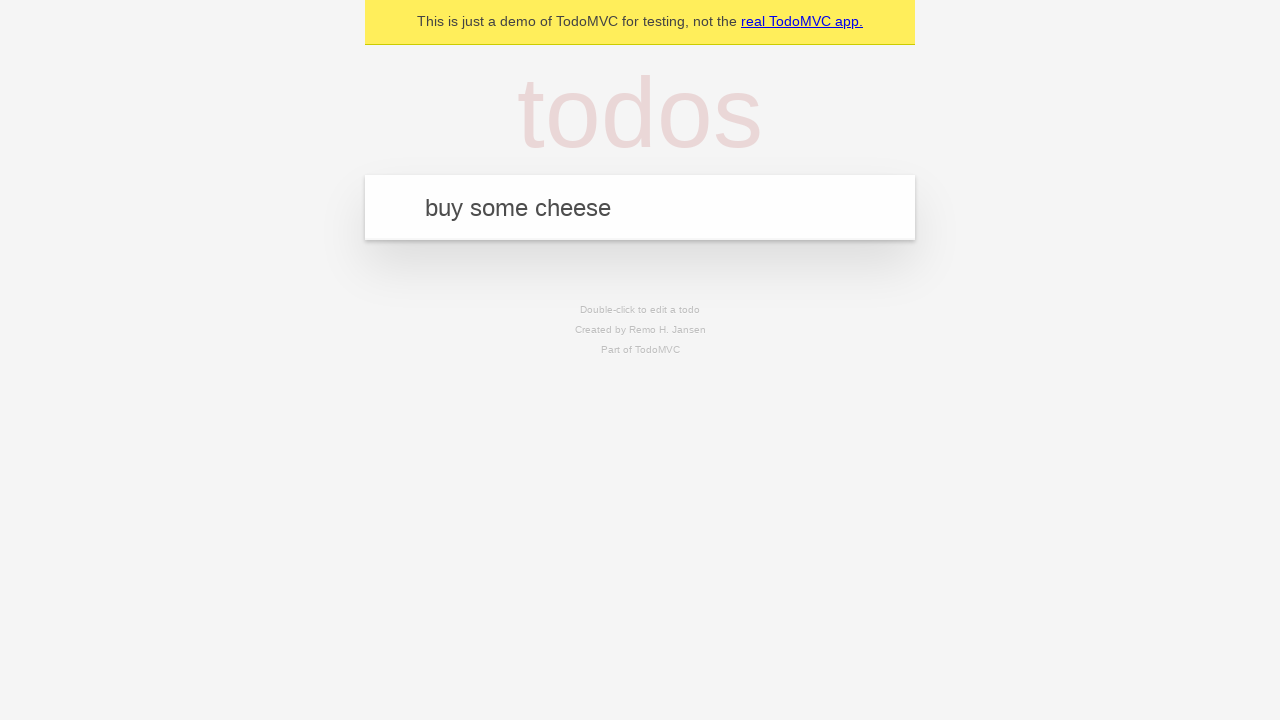

Pressed Enter to create first todo item on internal:attr=[placeholder="What needs to be done?"i]
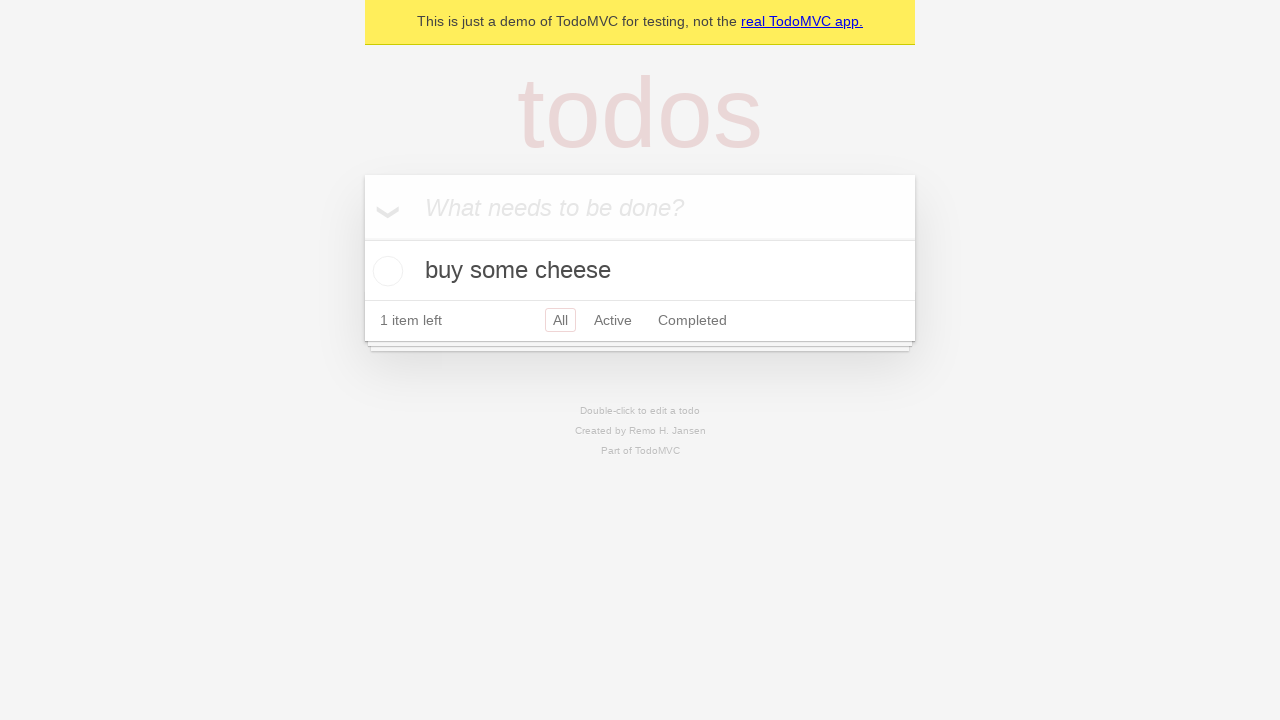

Filled todo input with 'feed the cat' on internal:attr=[placeholder="What needs to be done?"i]
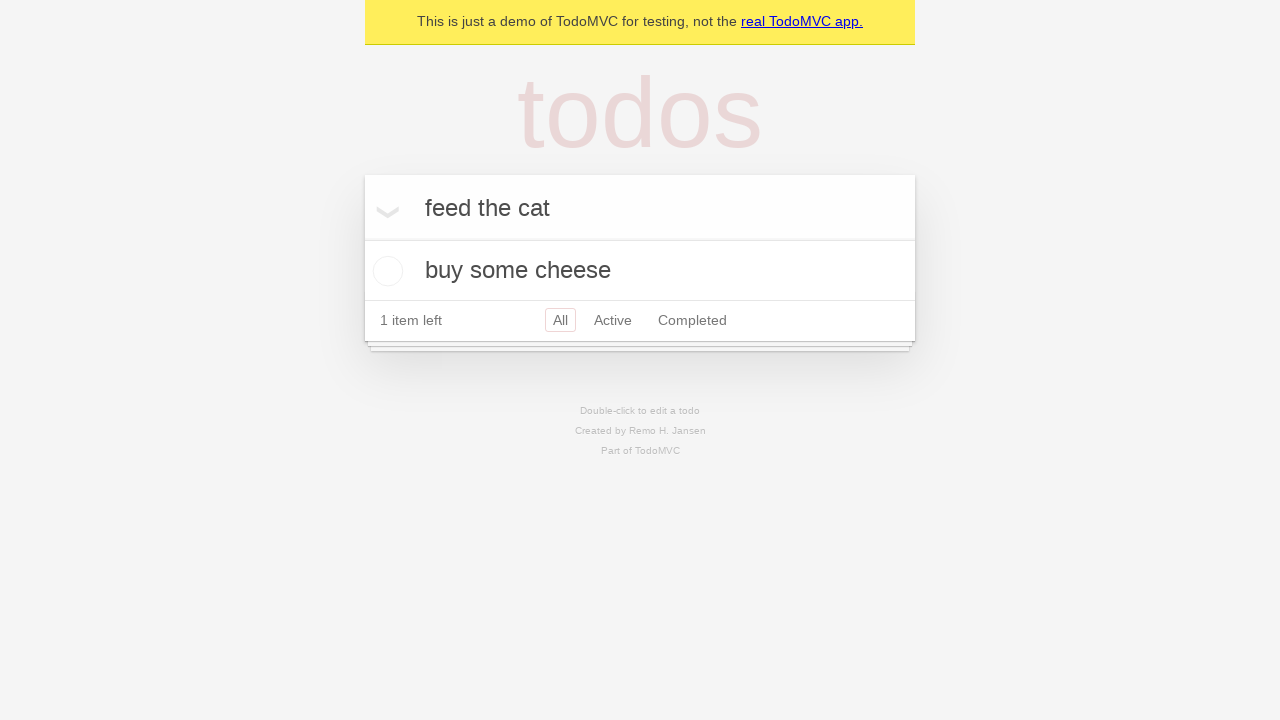

Pressed Enter to create second todo item on internal:attr=[placeholder="What needs to be done?"i]
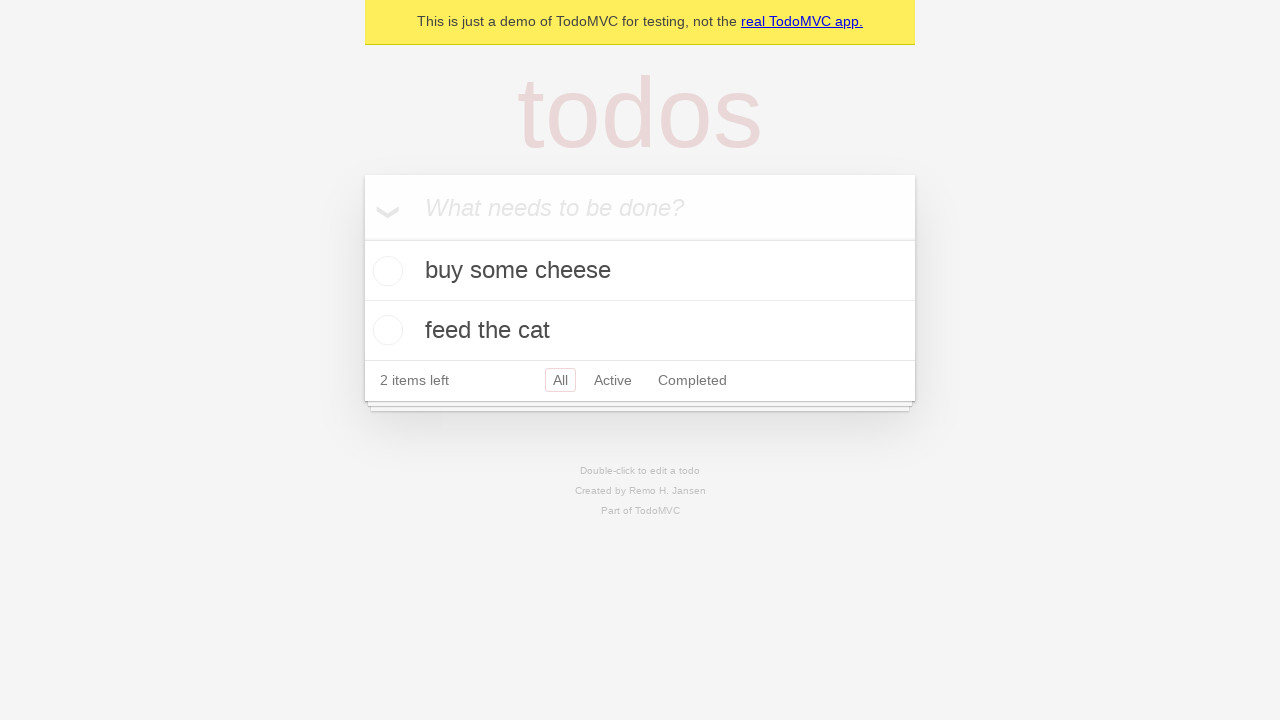

Checked checkbox for first todo item 'buy some cheese' at (385, 271) on internal:testid=[data-testid="todo-item"s] >> nth=0 >> internal:role=checkbox
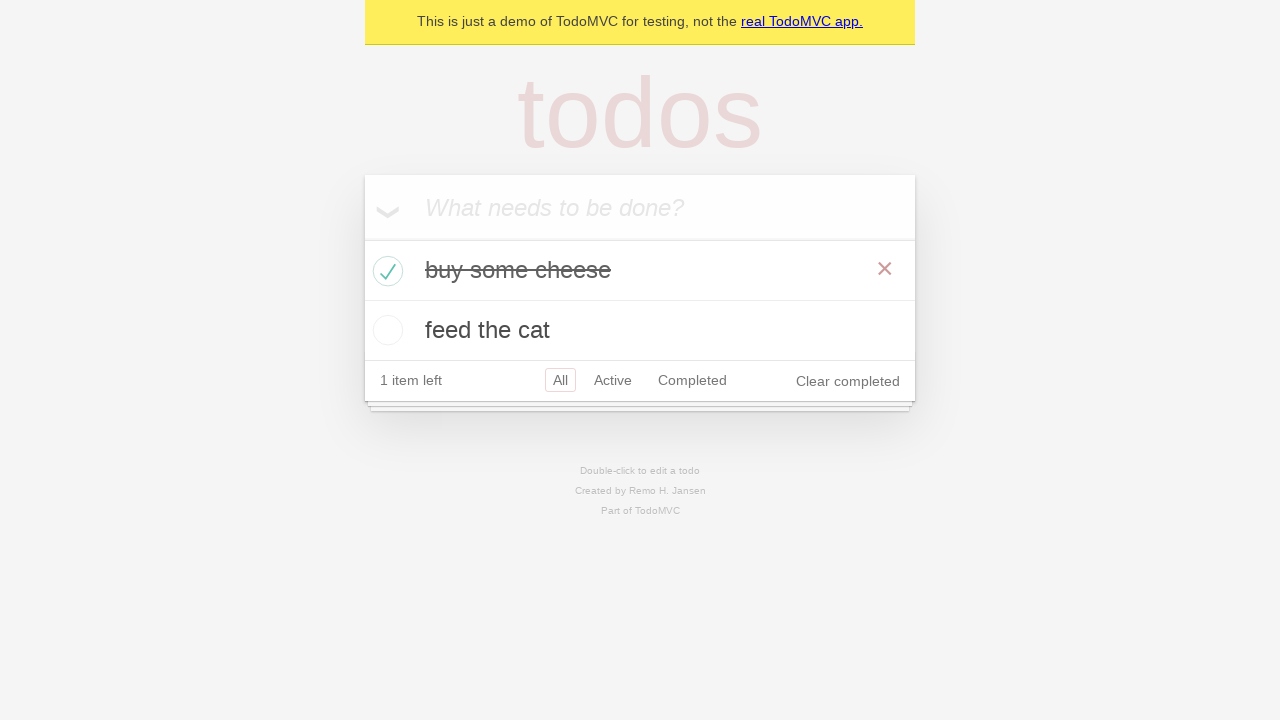

Unchecked checkbox to unmark first todo item as complete at (385, 271) on internal:testid=[data-testid="todo-item"s] >> nth=0 >> internal:role=checkbox
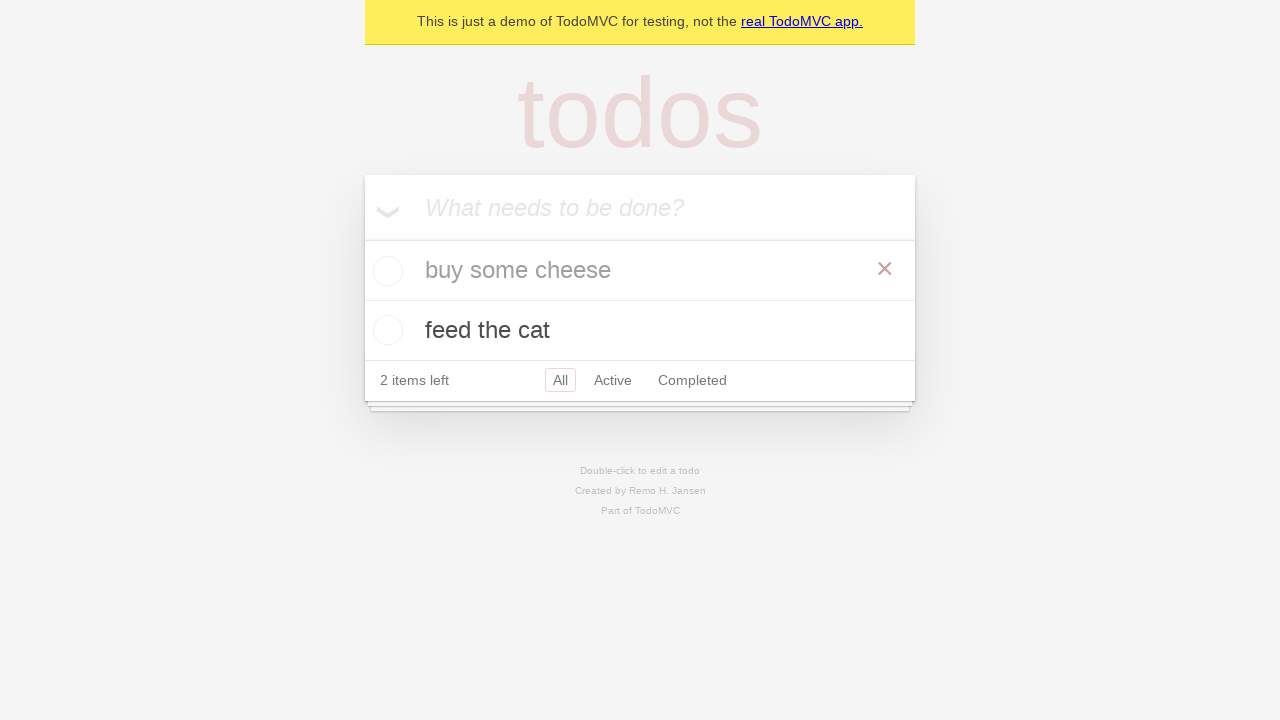

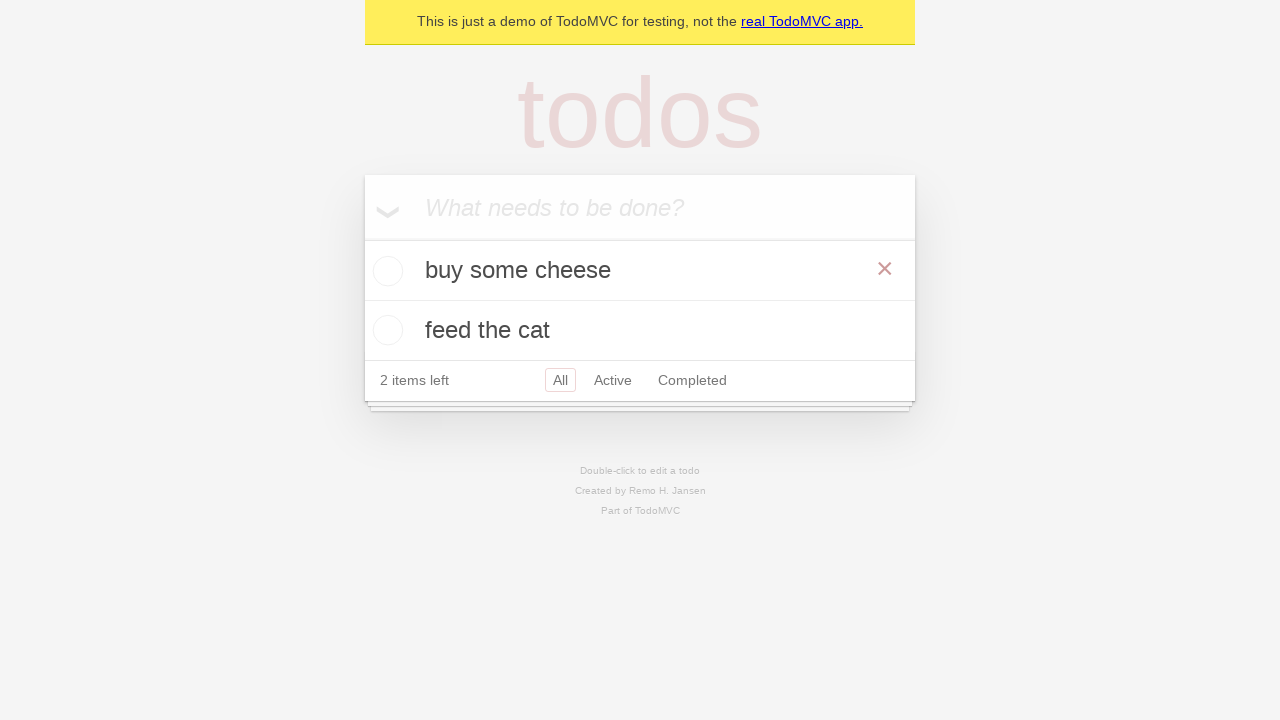